Fills out a practice form with personal information including name, email, password, preferences, gender, employment status, and date, then submits the form and verifies the success message.

Starting URL: https://rahulshettyacademy.com/angularpractice/

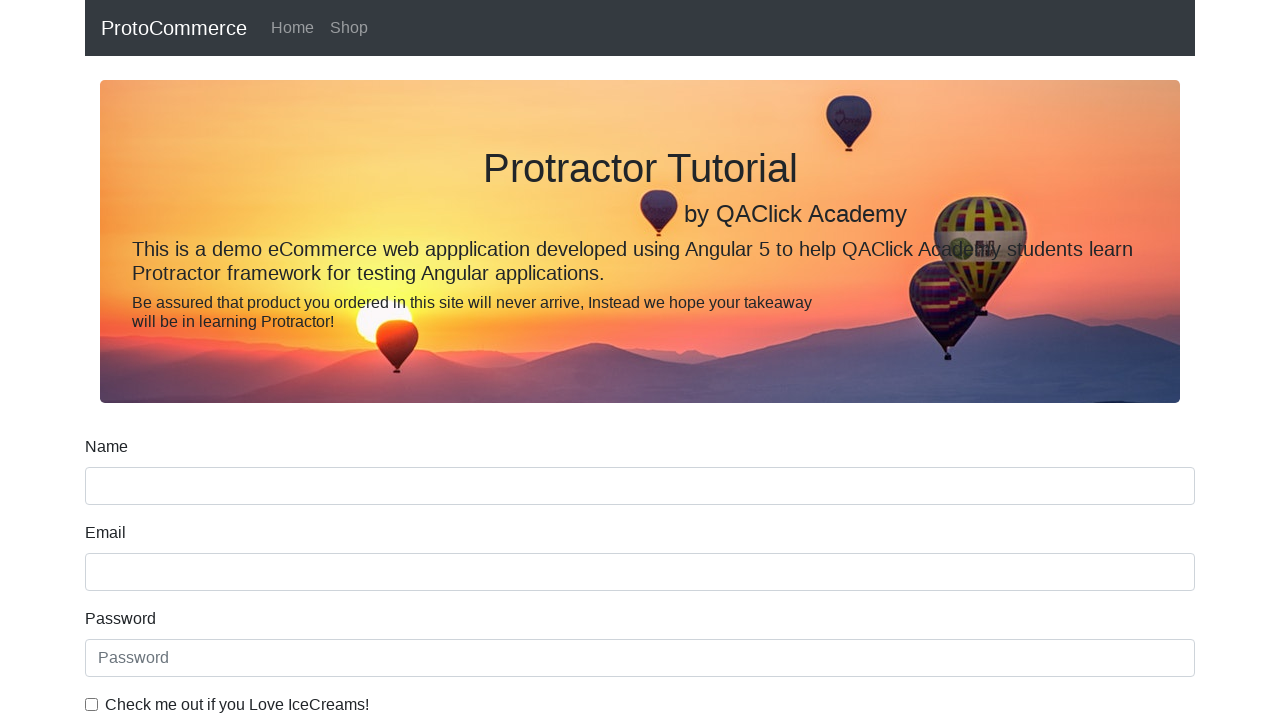

Filled name field with 'Prajula' on //label[text()='Name']//following-sibling::input
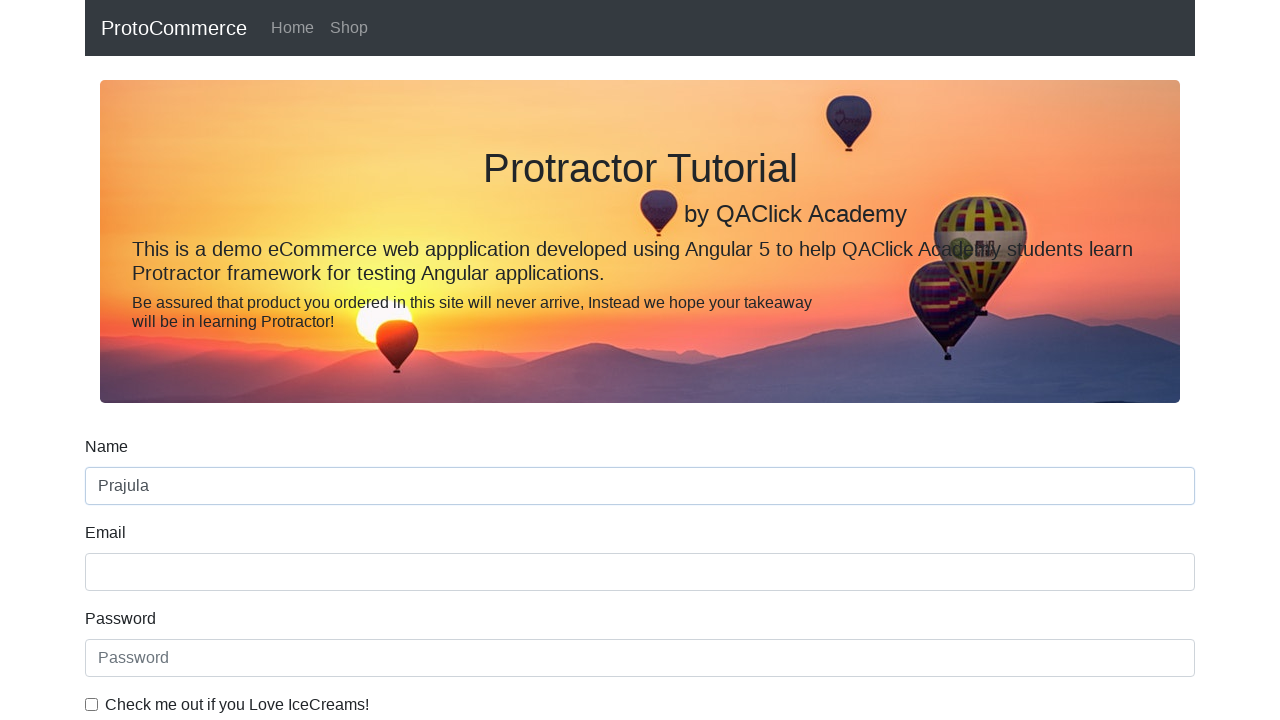

Filled email field with 'prajularavi@gmail.com' on //label[text()='Email']//following-sibling::input
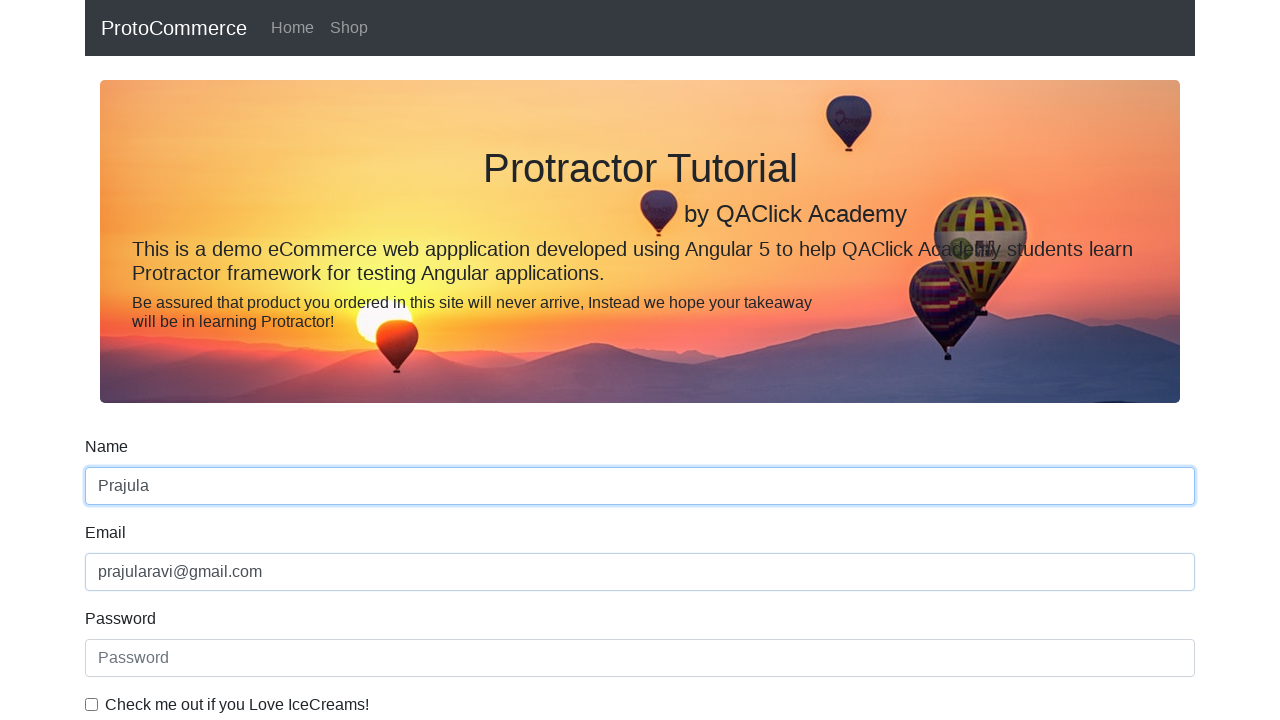

Filled password field with '1234' on //label[text()='Password']//following-sibling::input
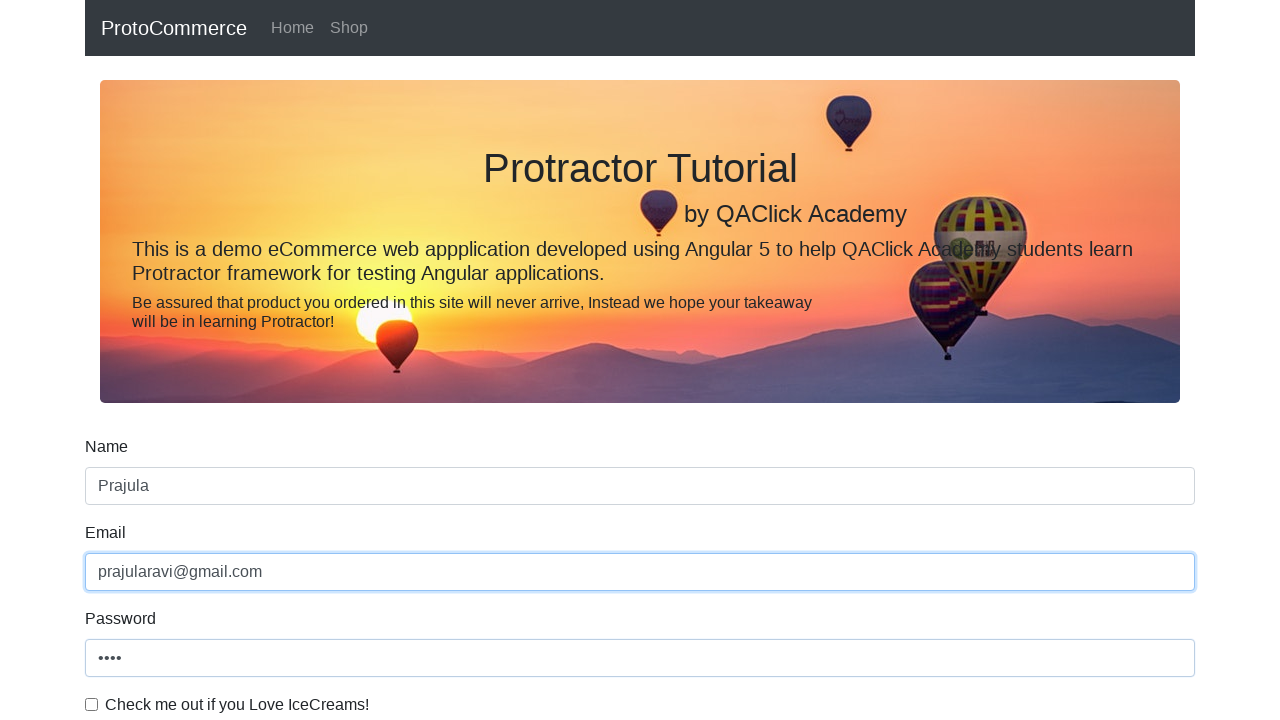

Checked 'Love IceCreams' checkbox at (92, 704) on xpath=//label[contains(text(),'Love IceCreams')]/preceding-sibling::input
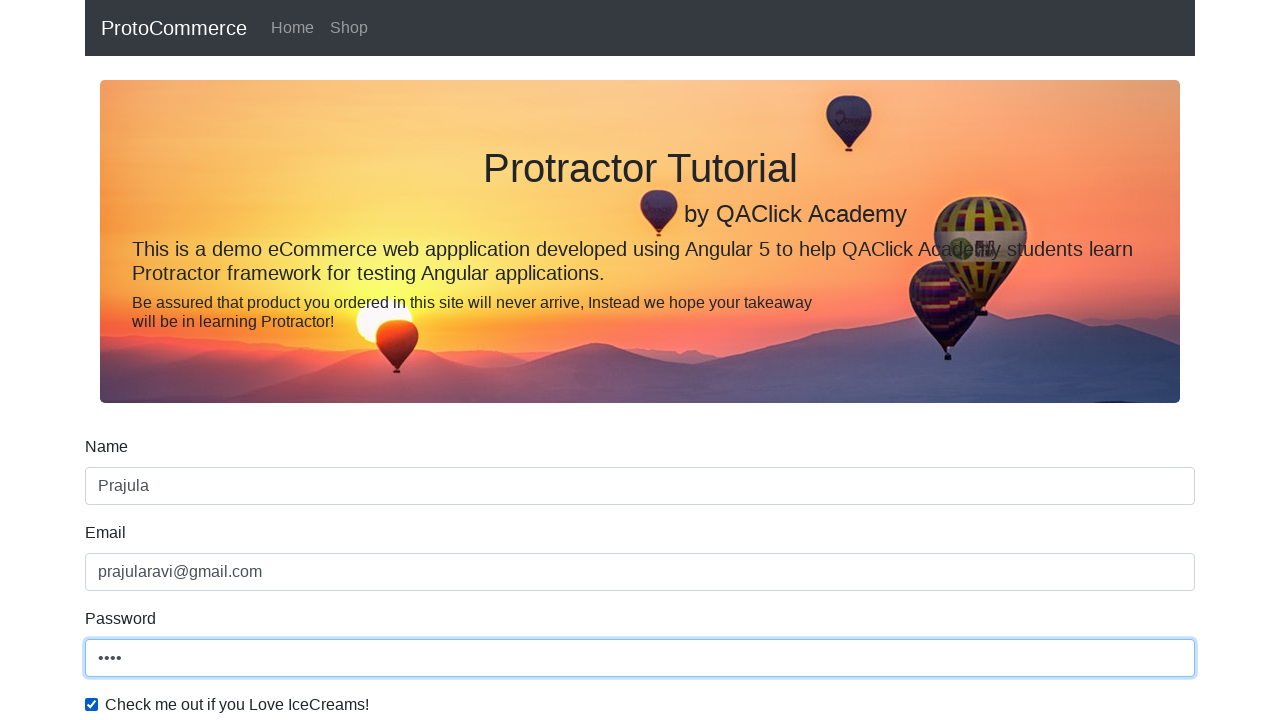

Selected 'Female' from gender dropdown on //label[contains(text(),'Gender')]/following-sibling::select
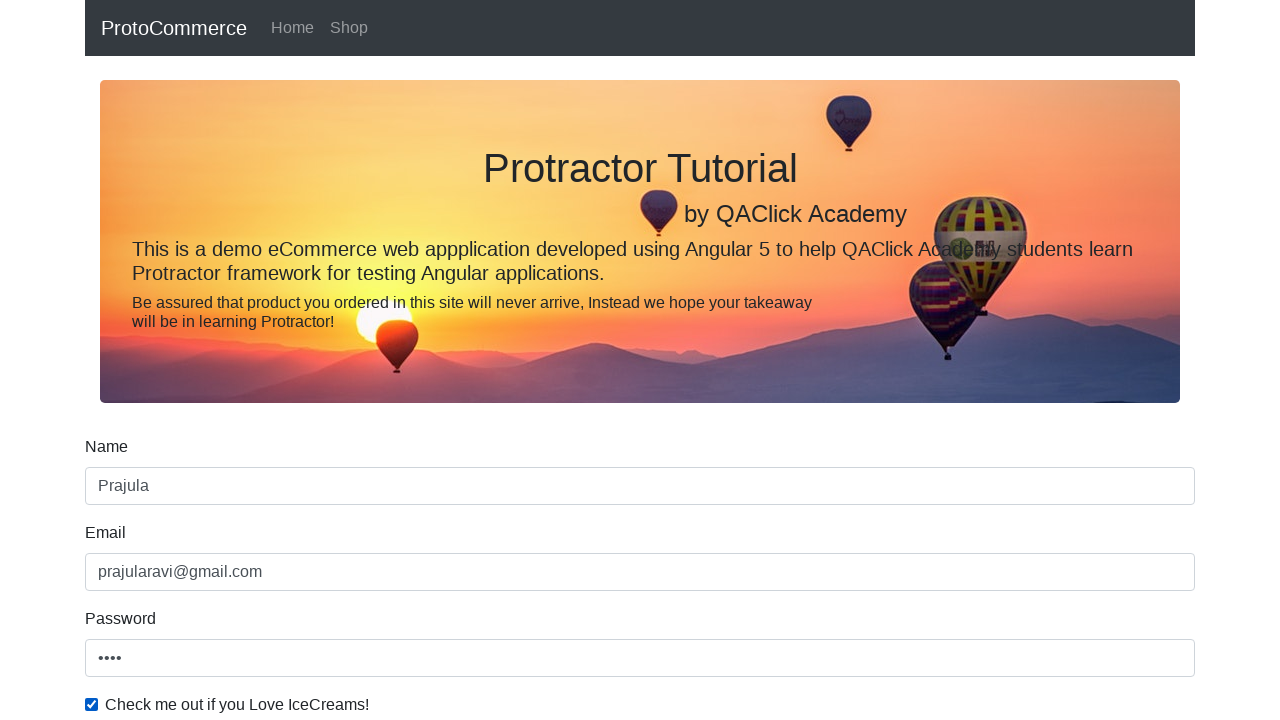

Selected 'Student' radio button at (238, 360) on xpath=//label[text()='Student']/preceding-sibling::input
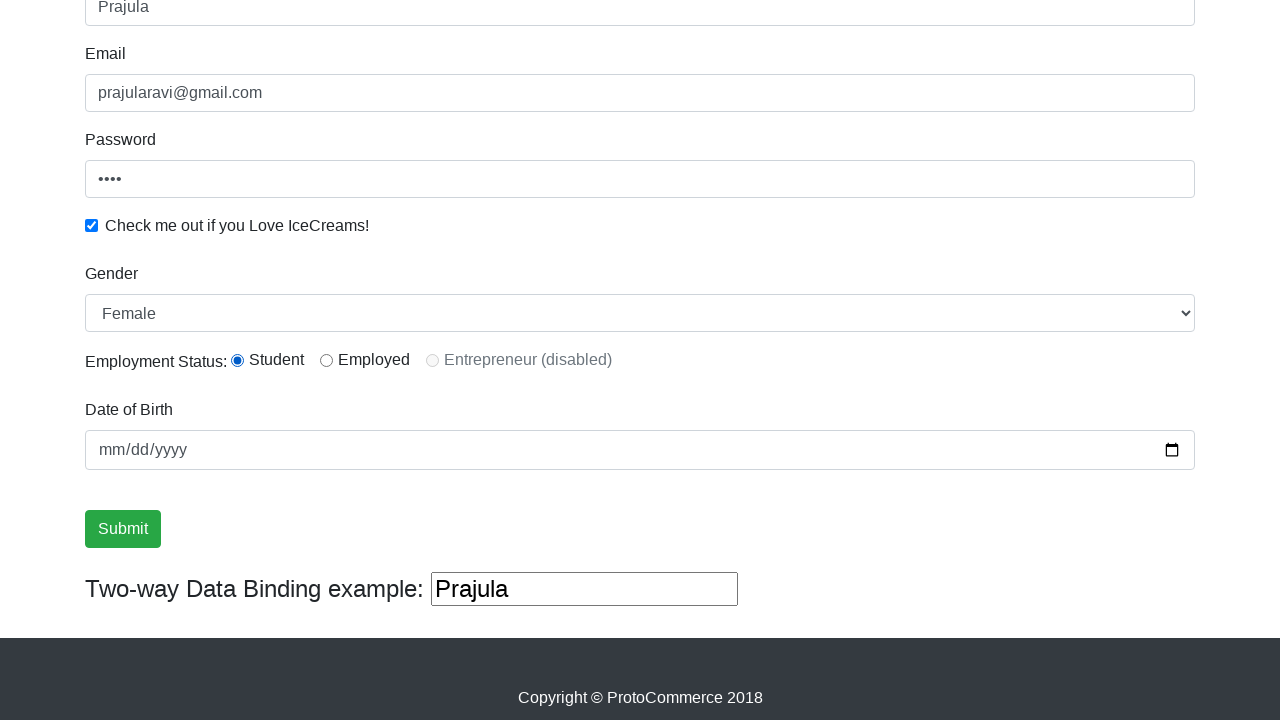

Filled date field with '1995-09-24' on //input[@type='date']
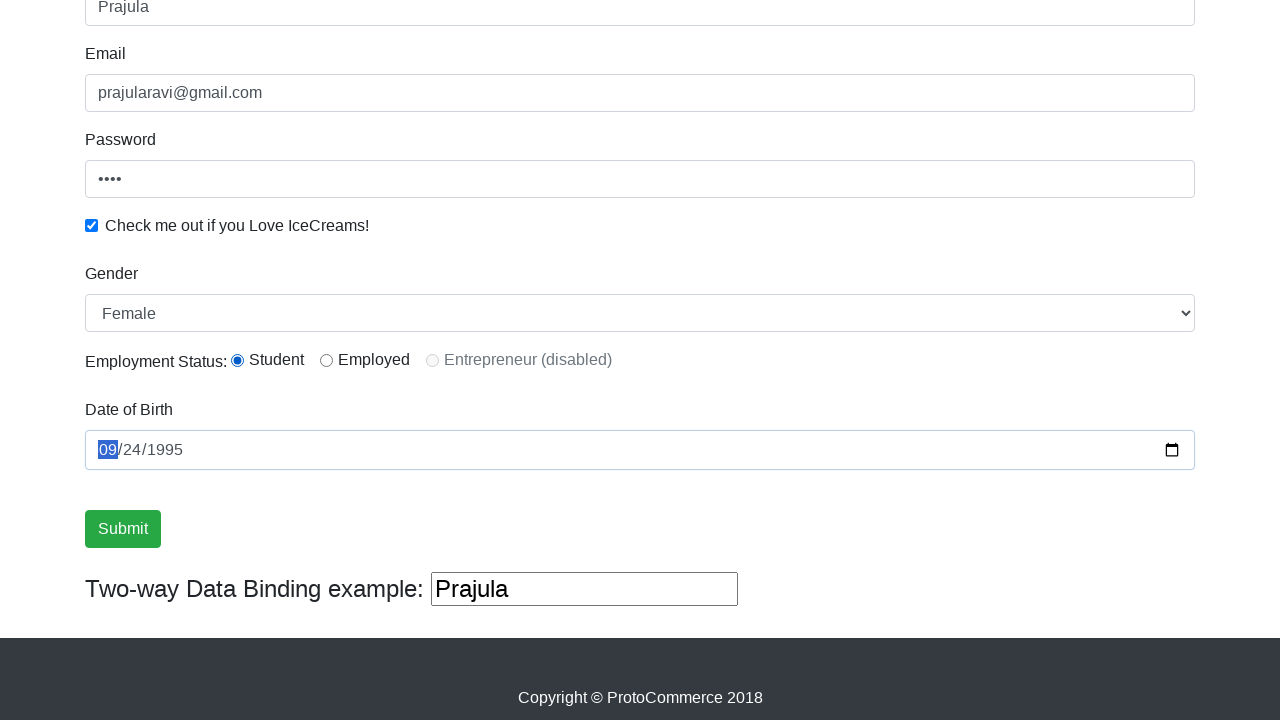

Clicked form submit button at (123, 529) on xpath=//input[@type='submit']
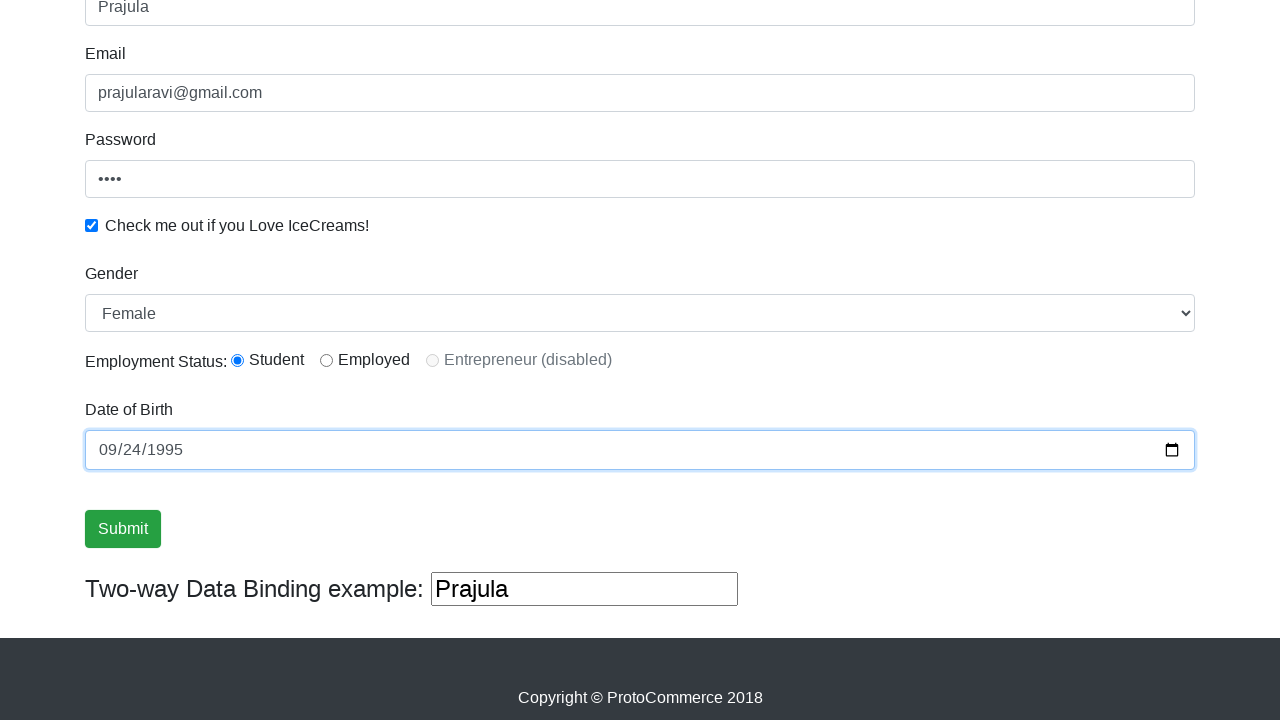

Form submission successful - success alert message appeared
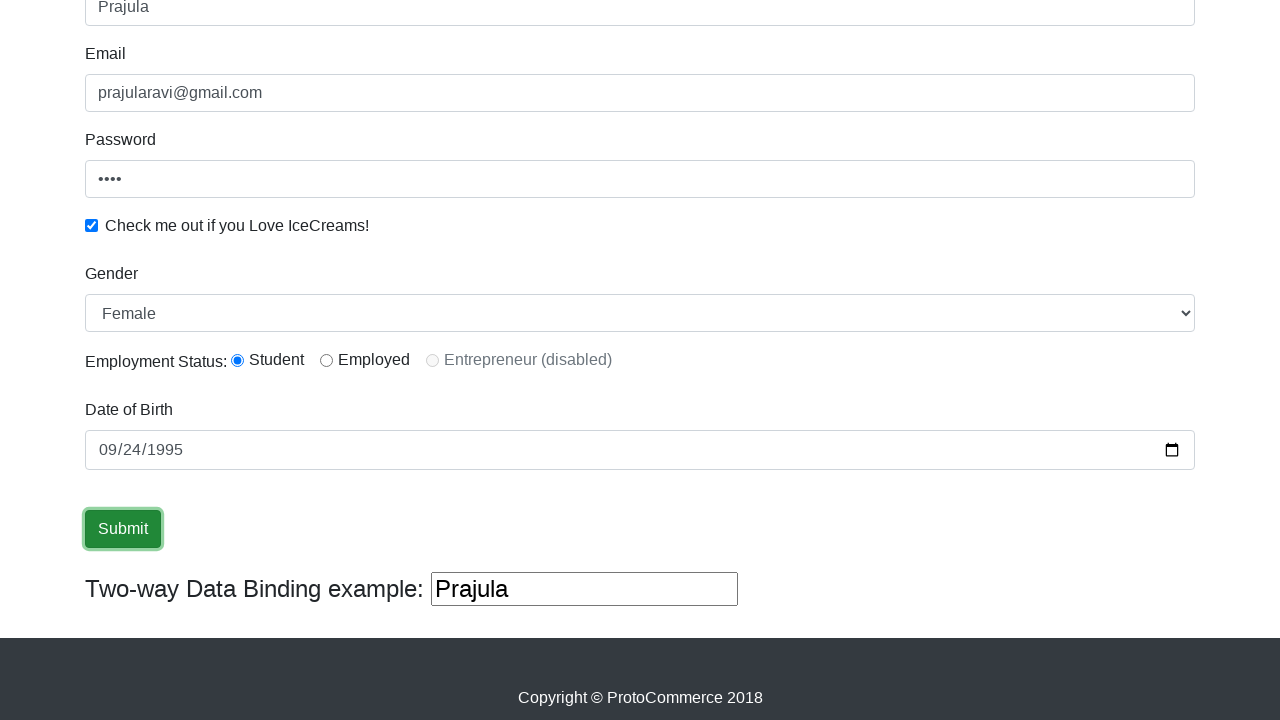

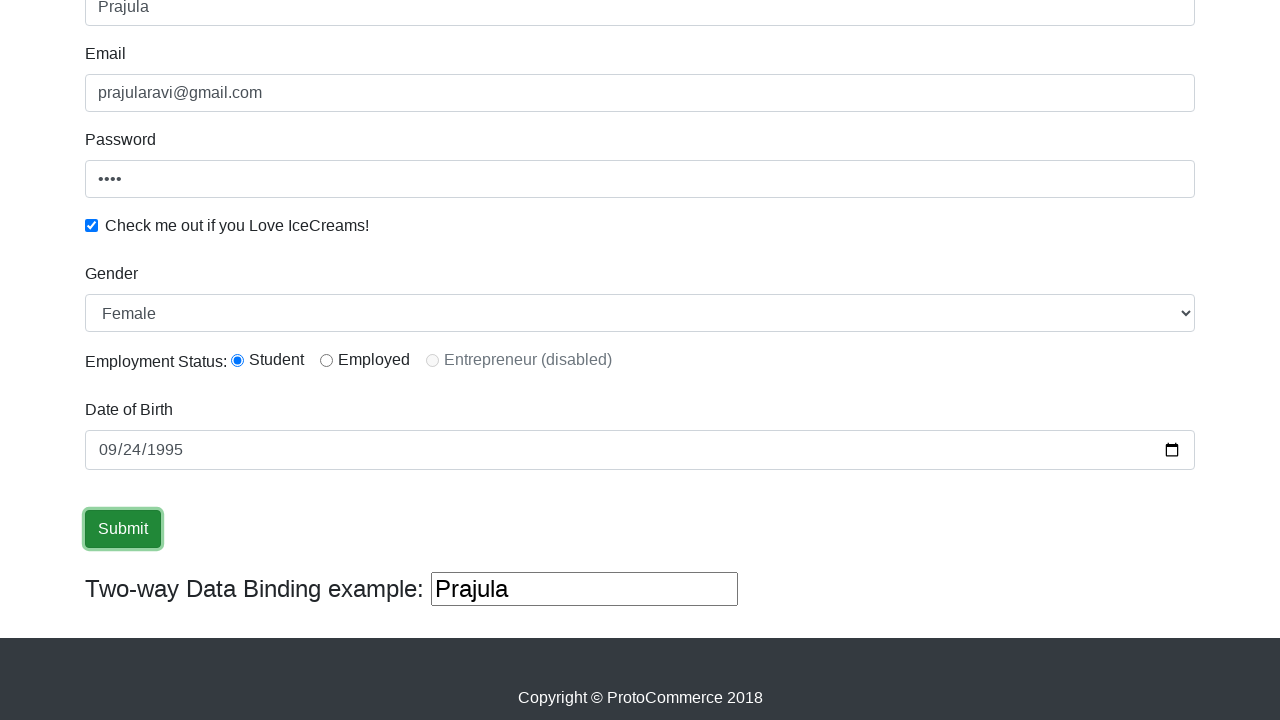